Tests registration with weak password to verify password validation

Starting URL: https://awesomeqa.com/ui/index.php?route=account/register

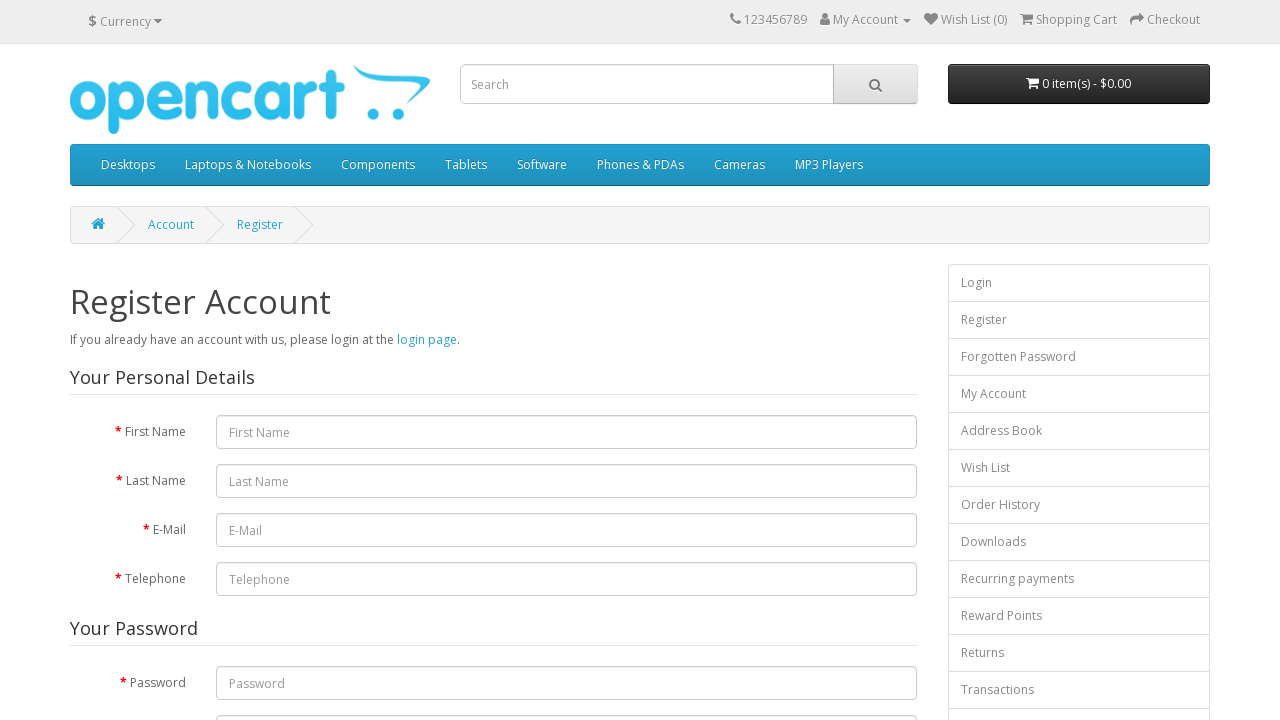

Filled firstname field with 'Doaa' on input[name='firstname']
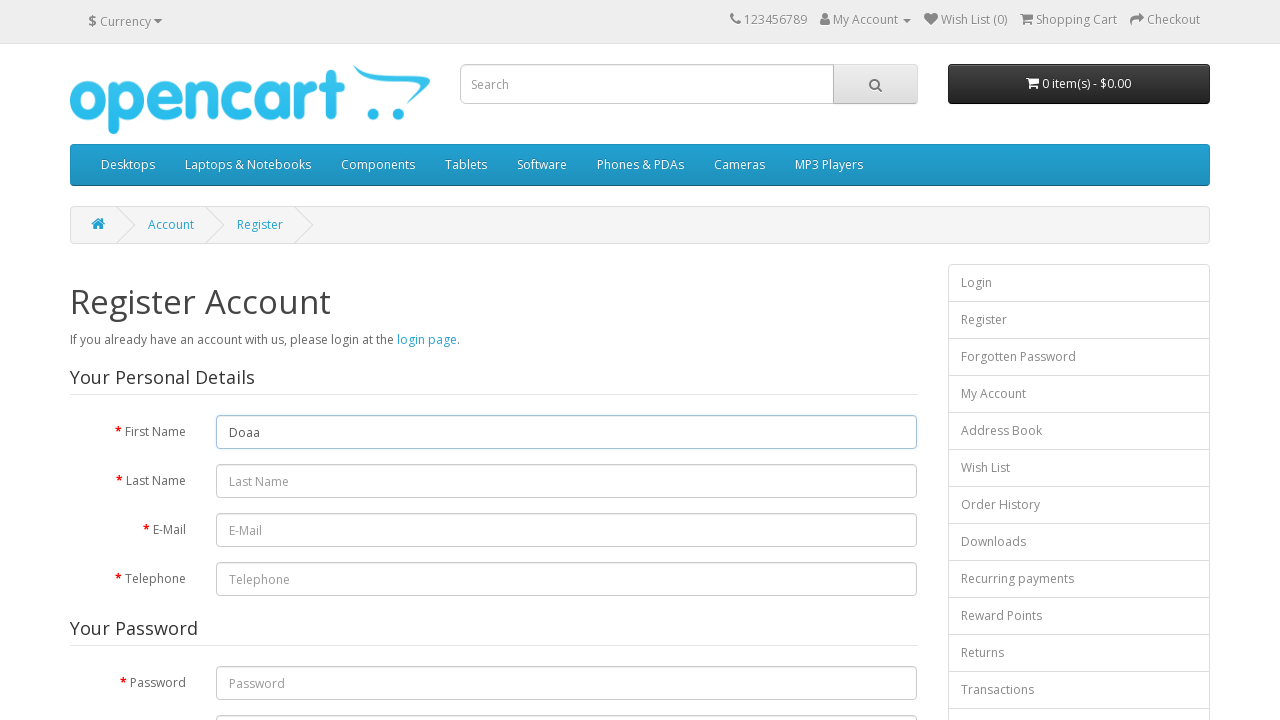

Filled lastname field with 'Fahmy' on input[name='lastname']
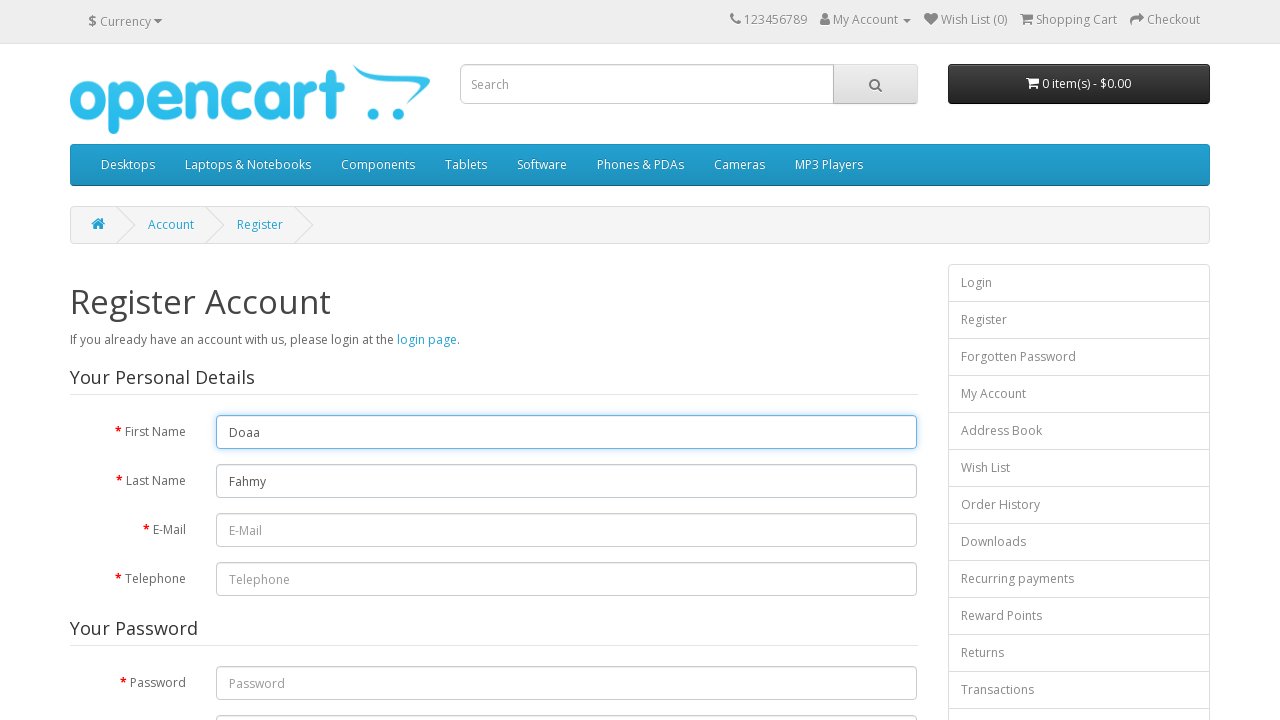

Filled email field with 'newuser5726@example.com' on input[name='email']
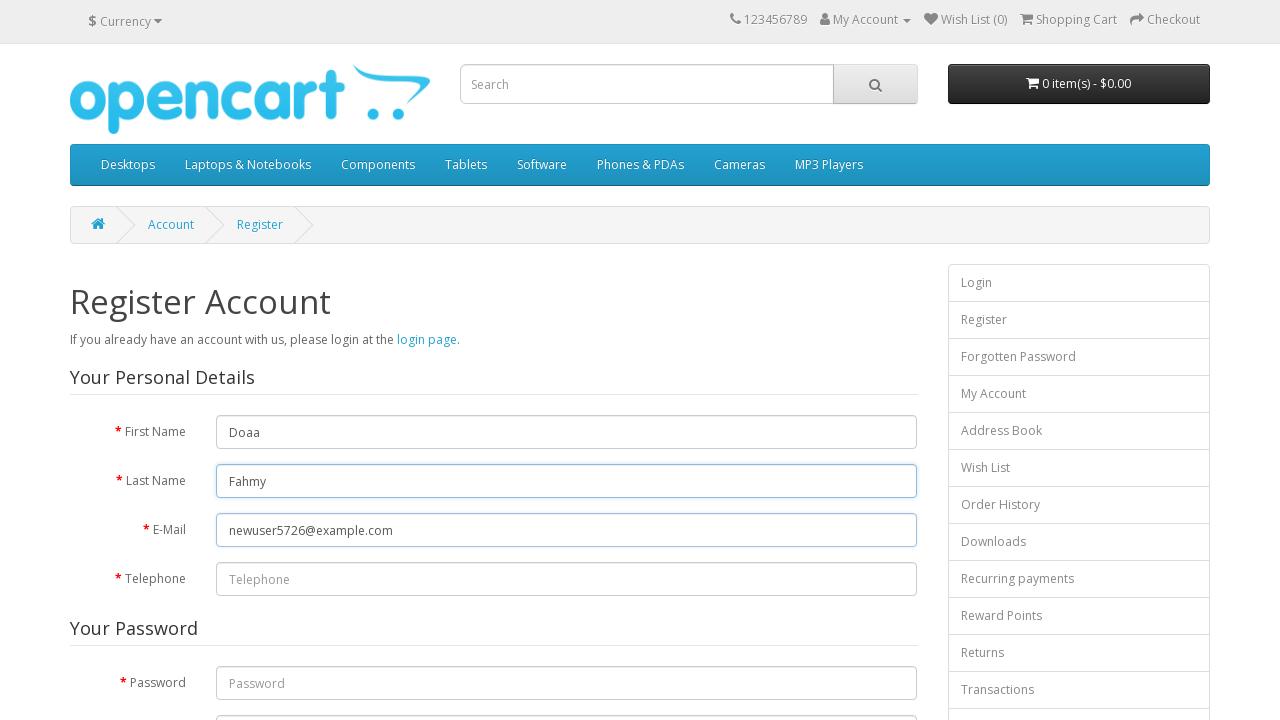

Filled telephone field with '01010022783' on input[name='telephone']
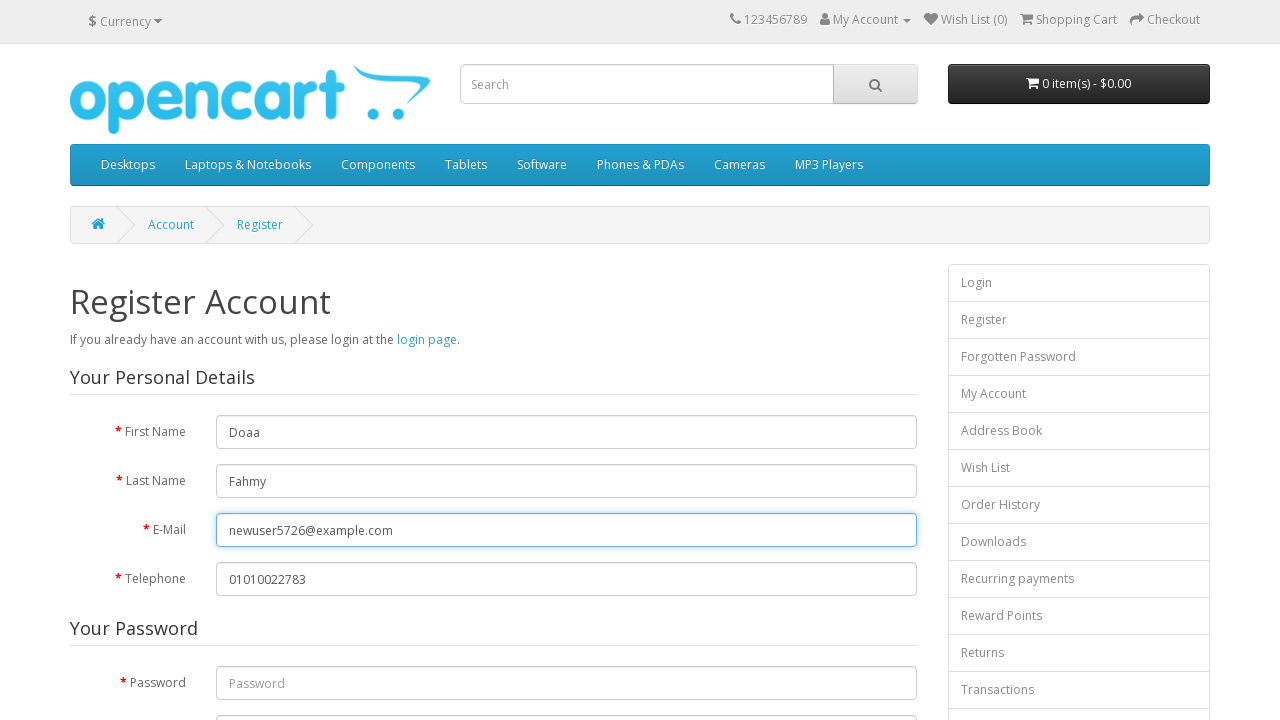

Filled password field with weak password '1' on input[name='password']
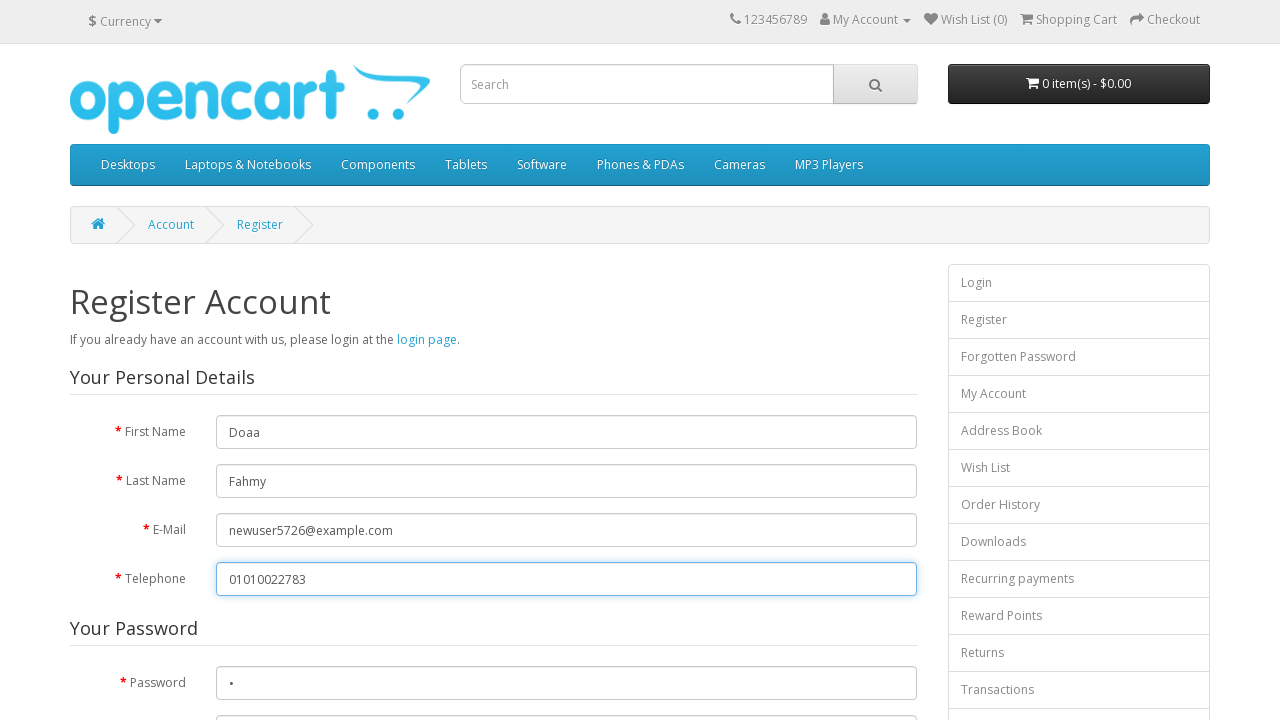

Filled confirm password field with '1' on input[name='confirm']
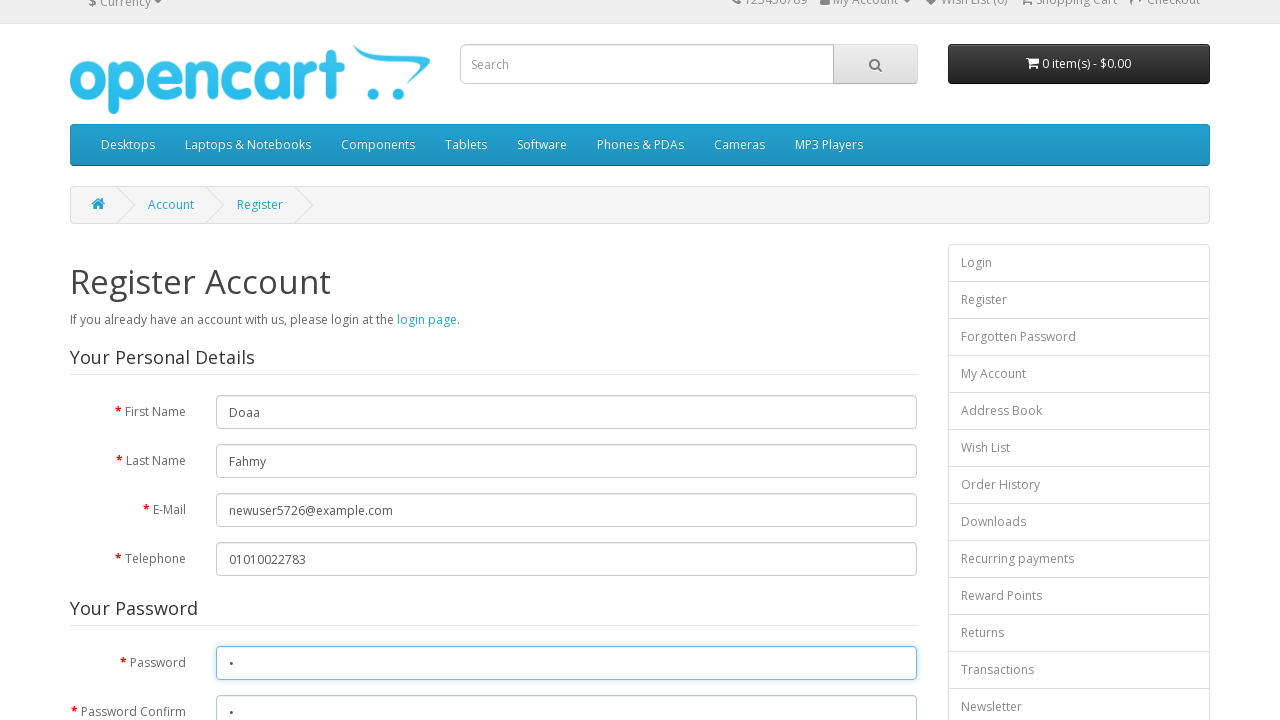

Agreed to privacy policy by clicking checkbox at (825, 423) on input[name='agree']
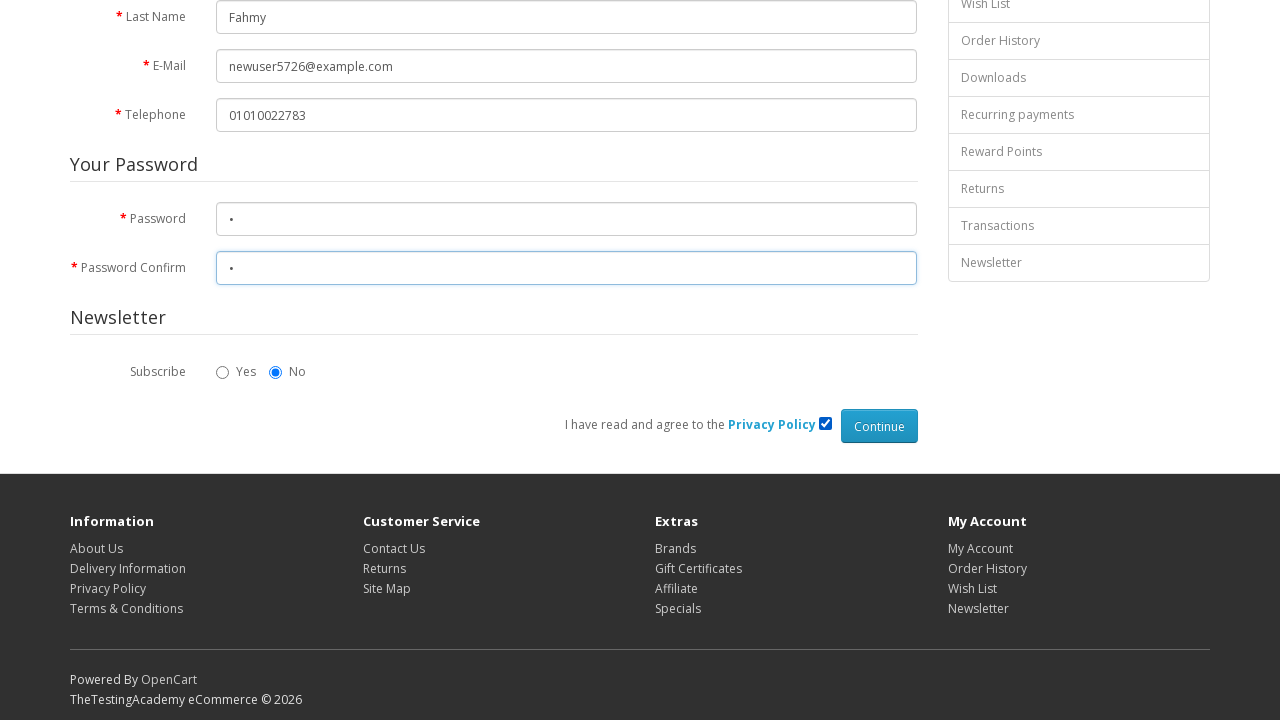

Submitted registration form by clicking Continue button at (879, 426) on input[value='Continue']
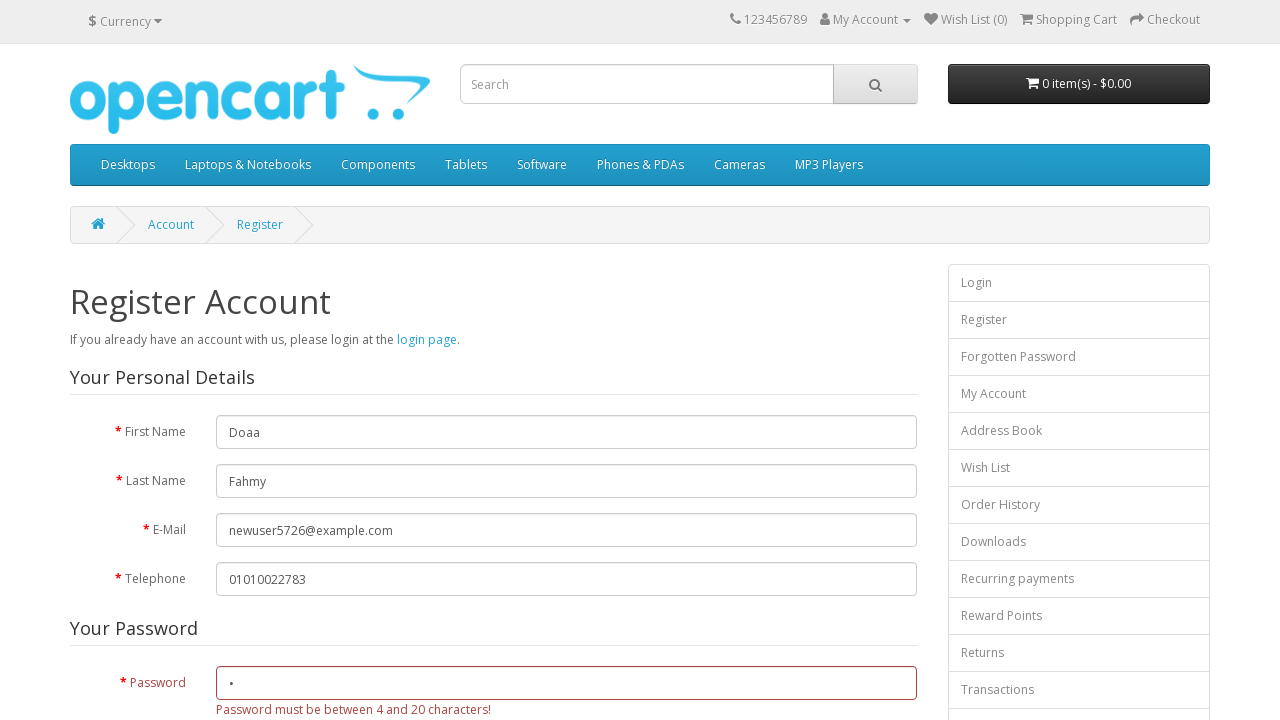

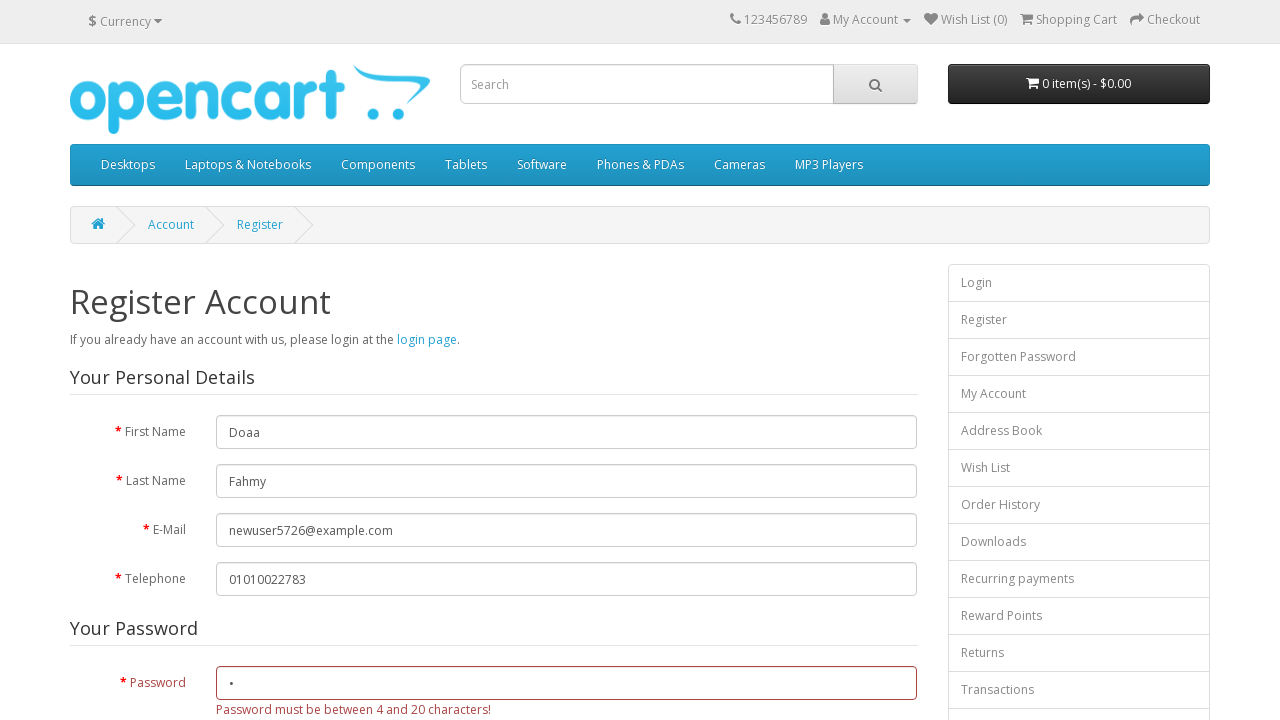